Tests page scrolling functionality by scrolling down the page multiple times using JavaScript execution

Starting URL: http://not-just-a-tester.blogspot.in/

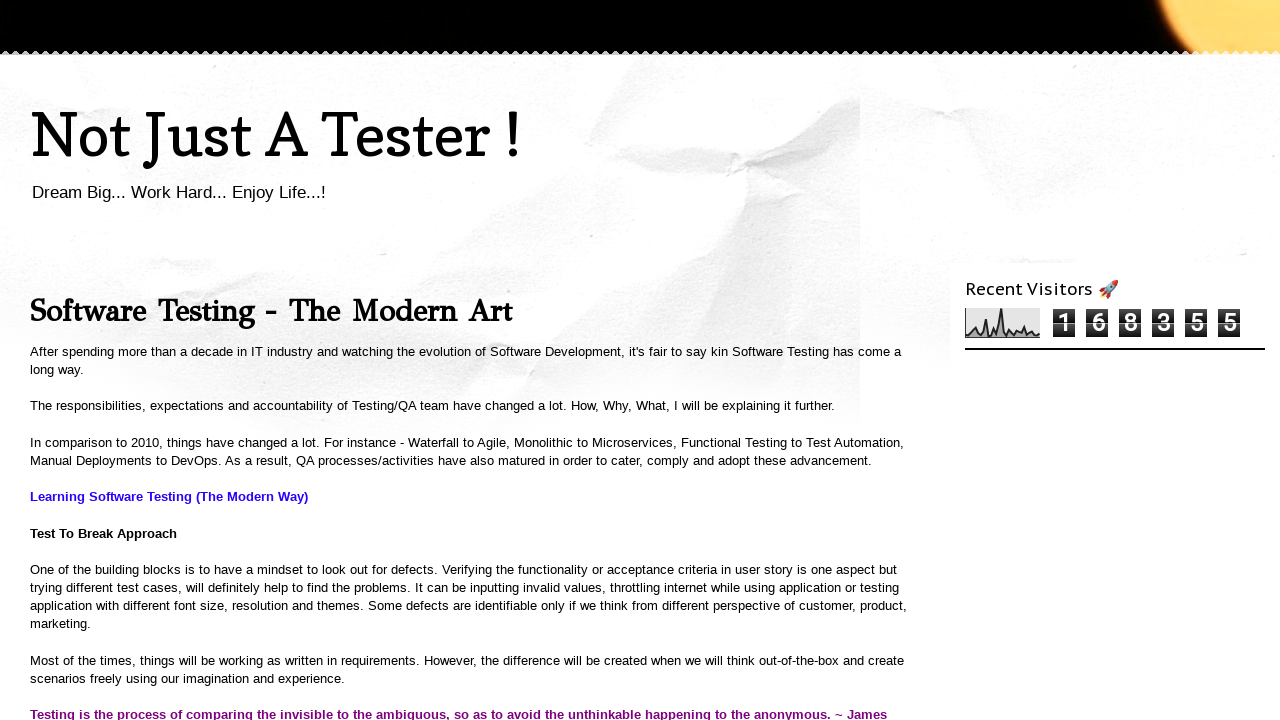

Set viewport size to 1920x1080
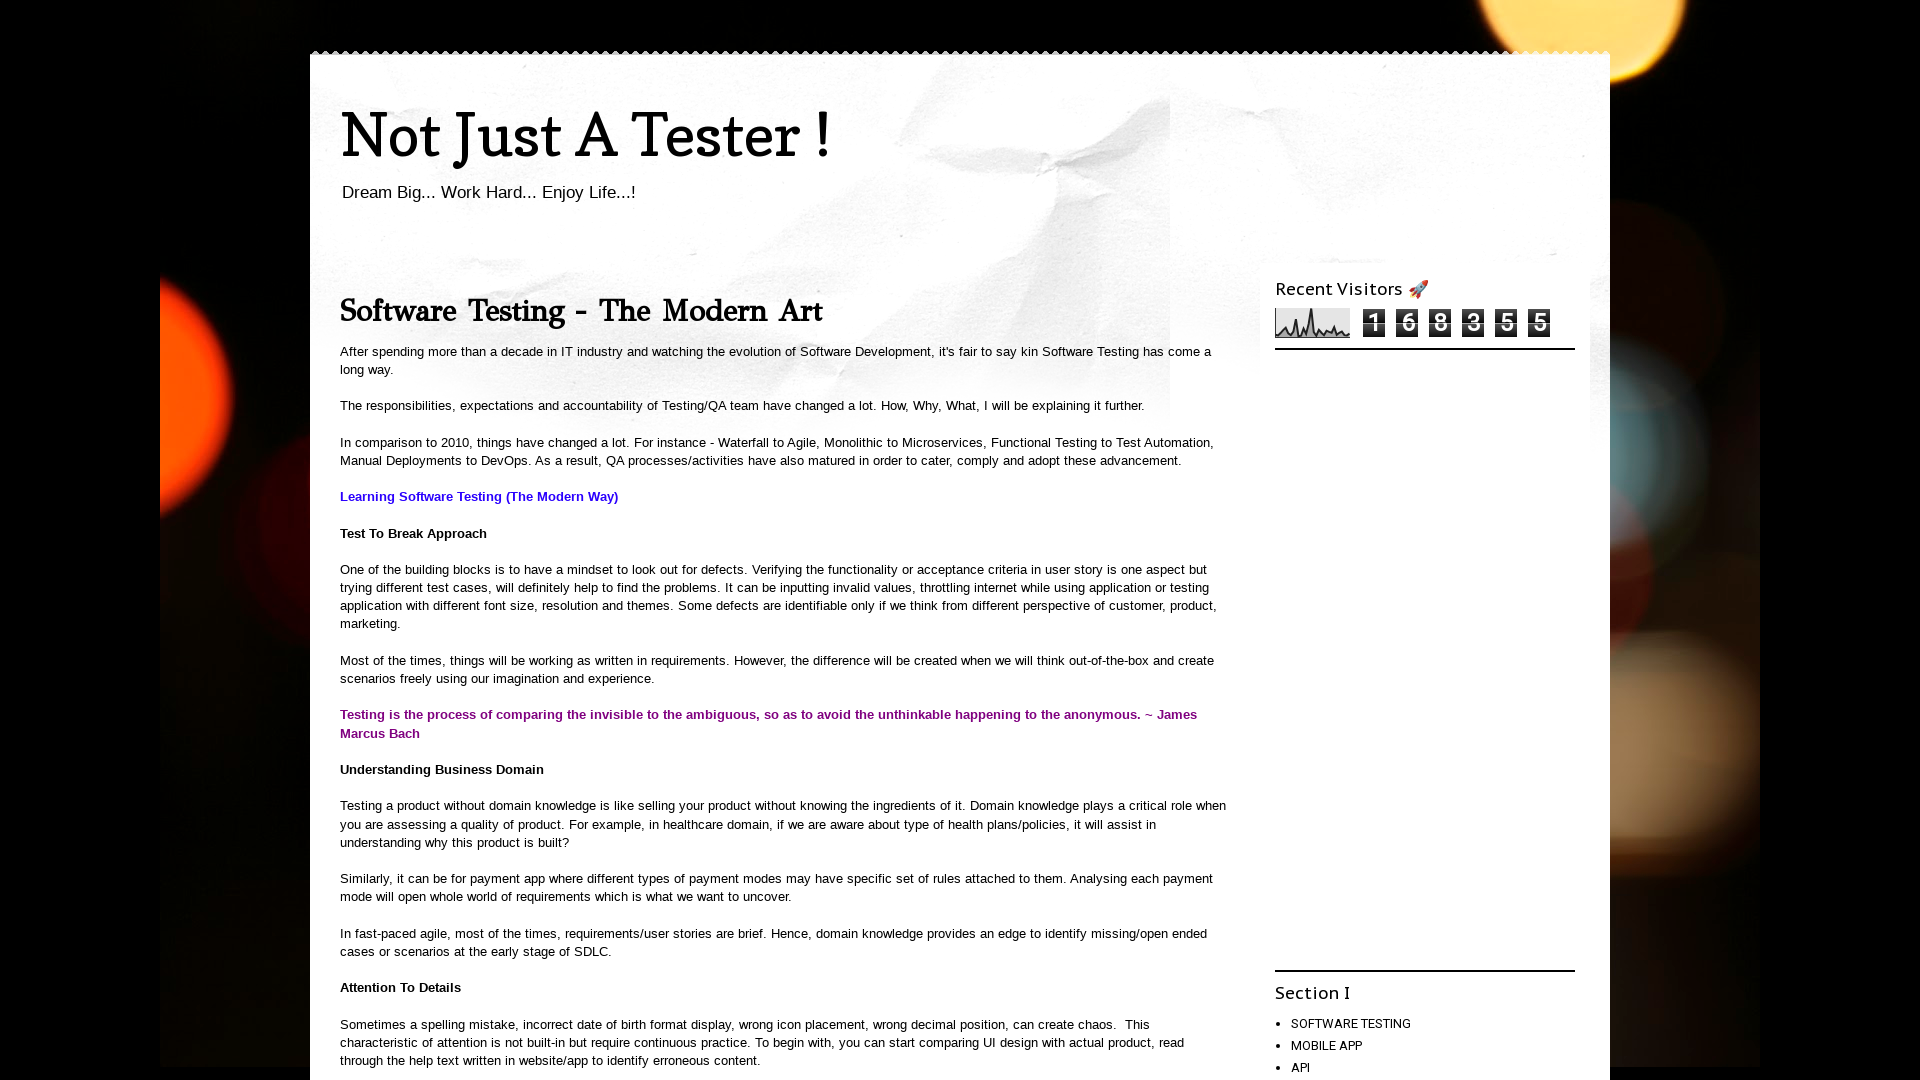

Scrolled down the page by 450 pixels
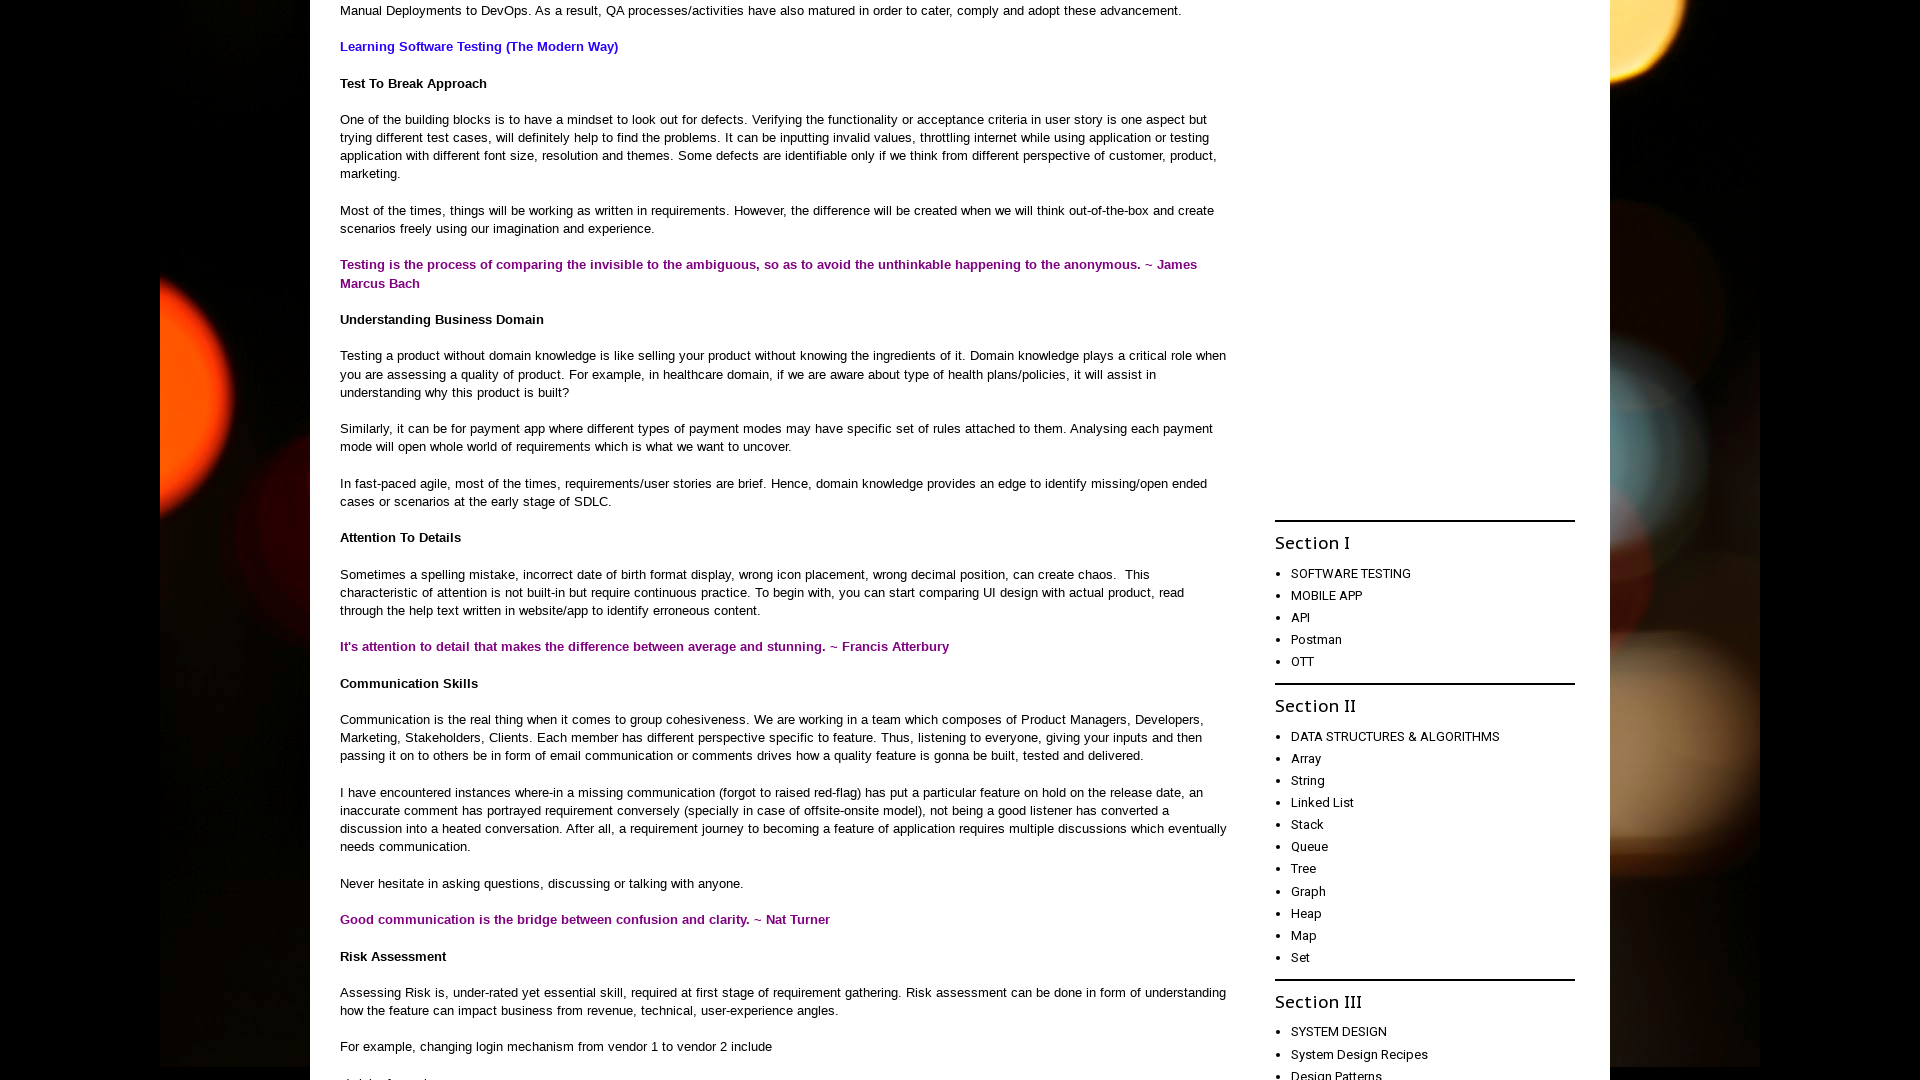

Scrolled down the page by 450 pixels (second scroll)
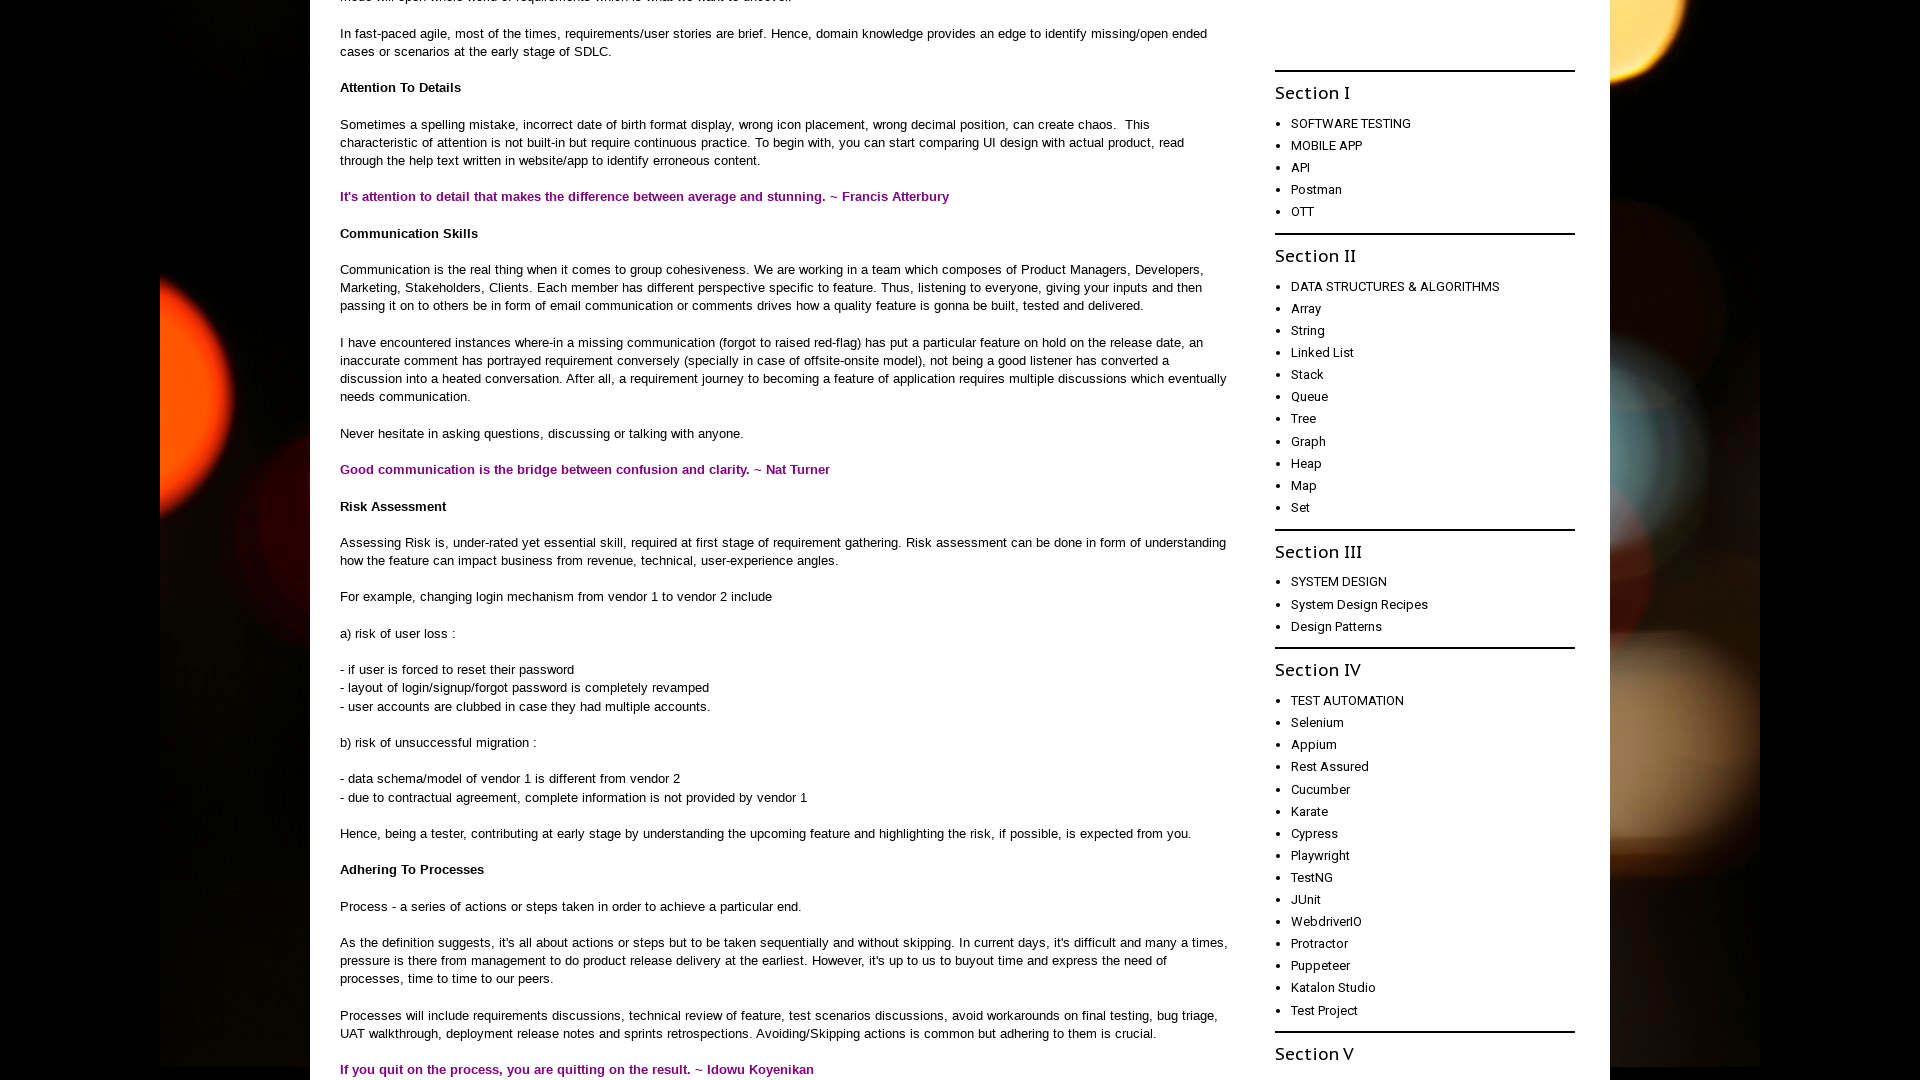

Scrolled down the page by 450 pixels (third scroll)
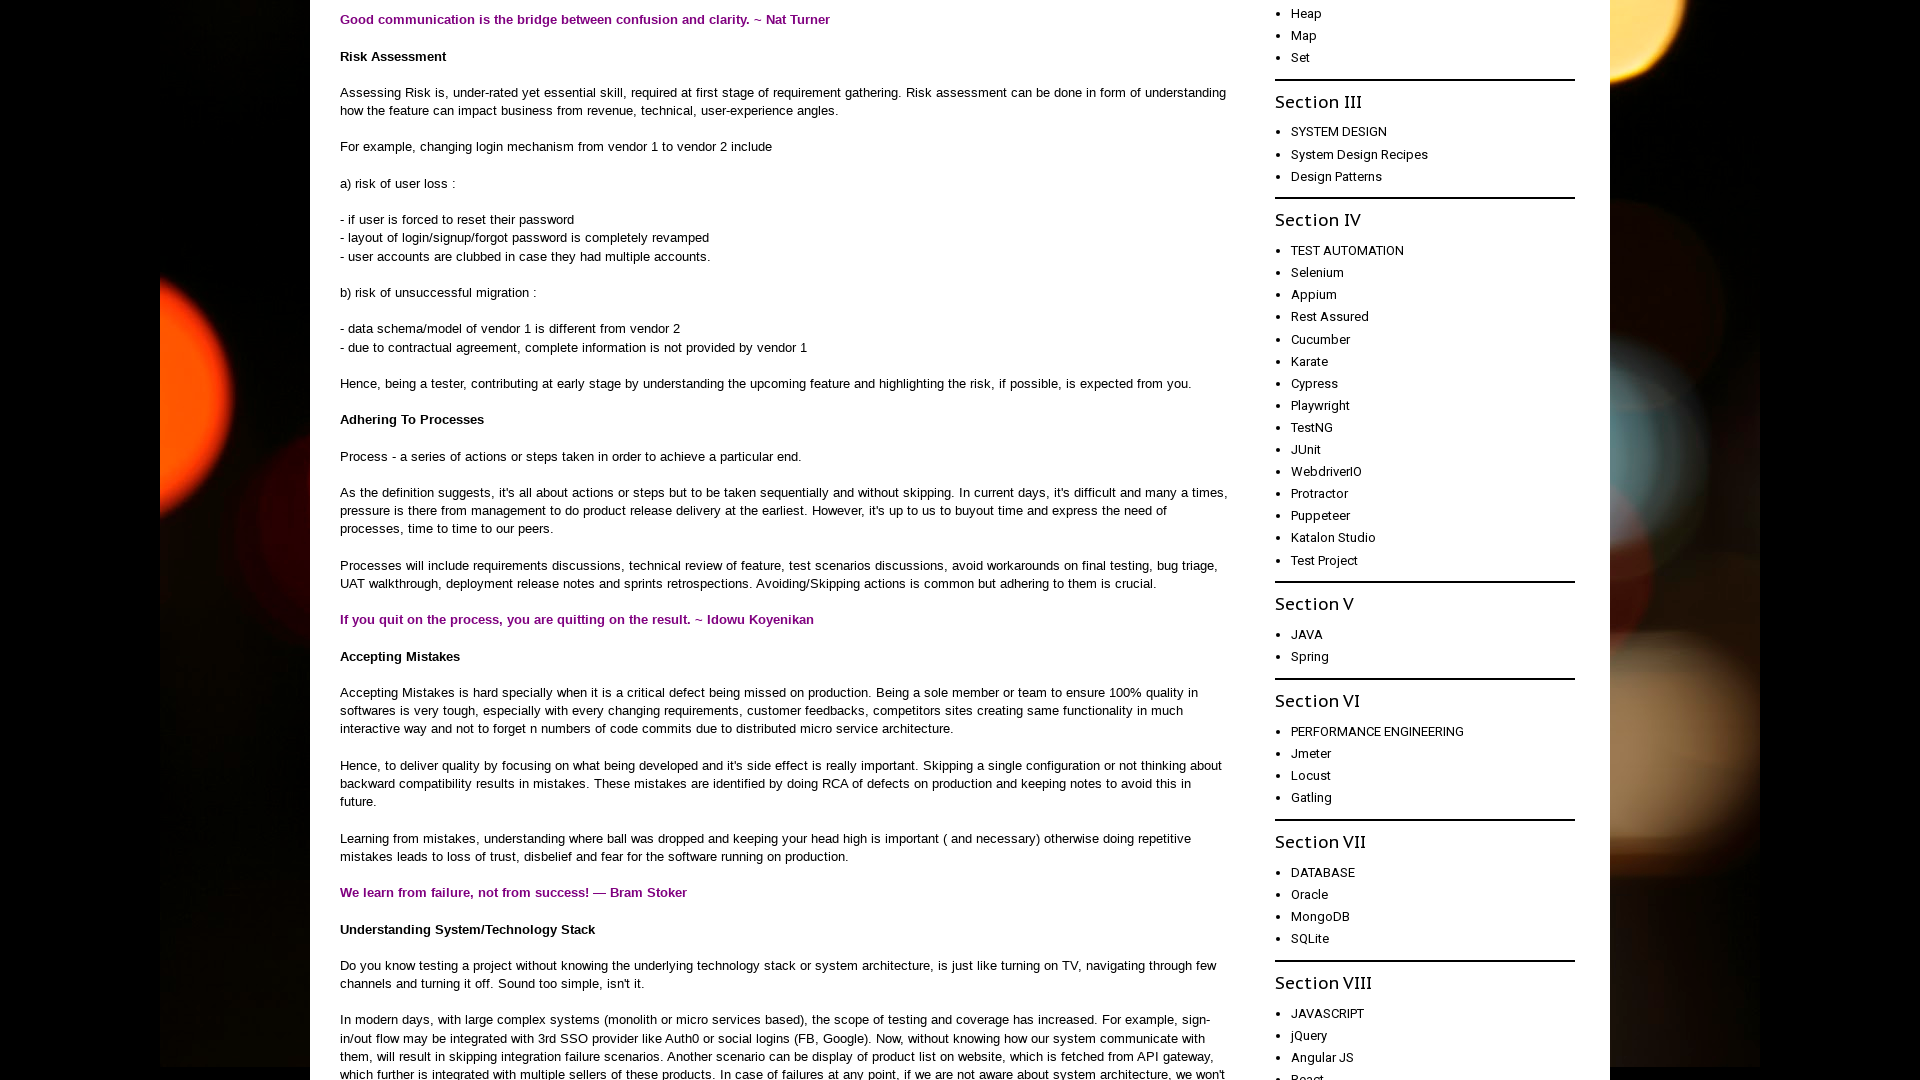

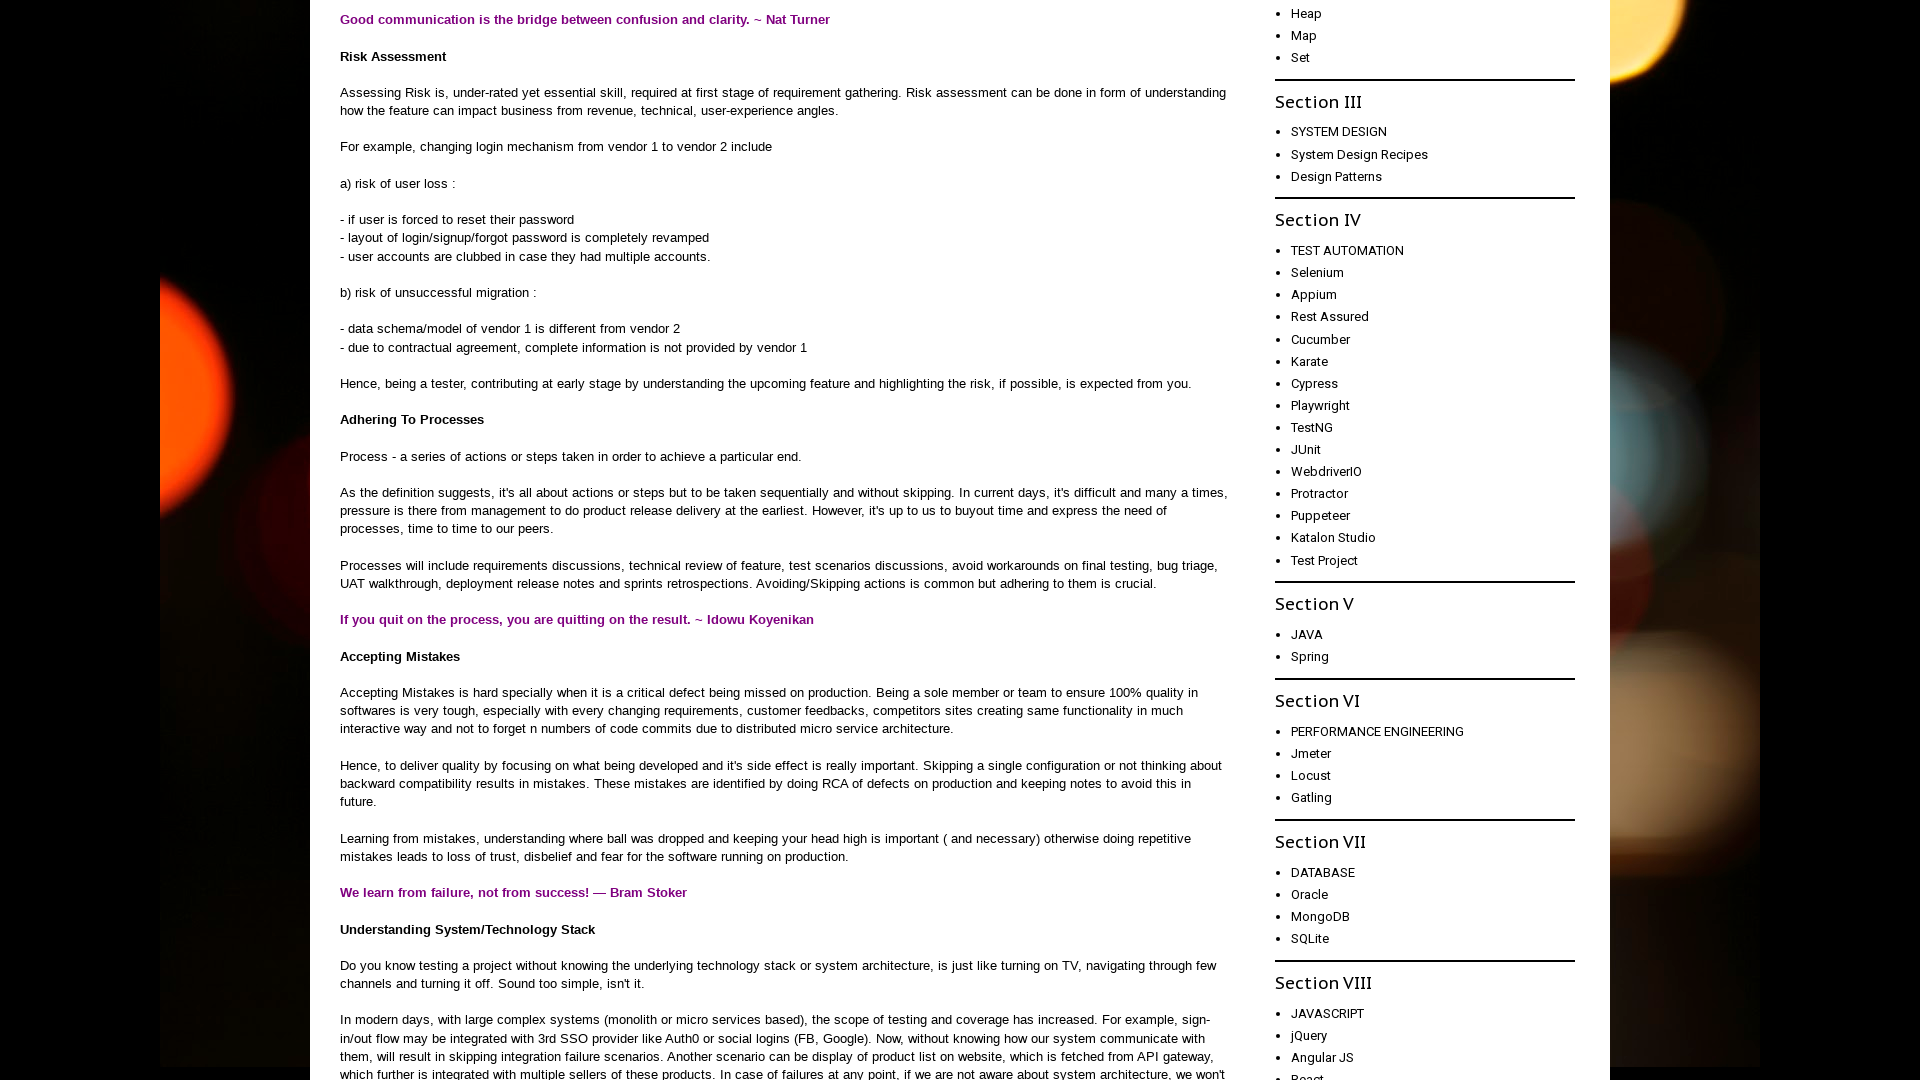